Tests dynamic loading by clicking a start button and waiting for the loading indicator to disappear, then verifying the "Hello World!" text appears

Starting URL: https://automationfc.github.io/dynamic-loading/

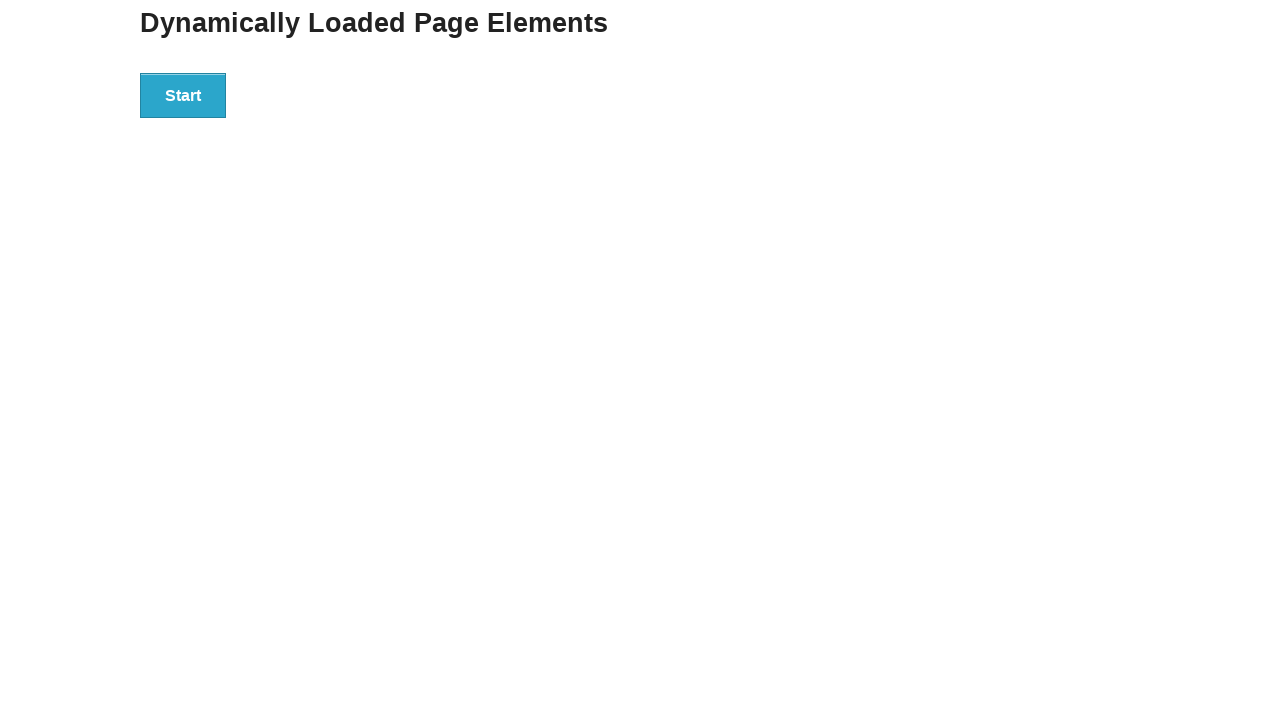

Clicked the start button to initiate dynamic loading at (183, 95) on div#start > button
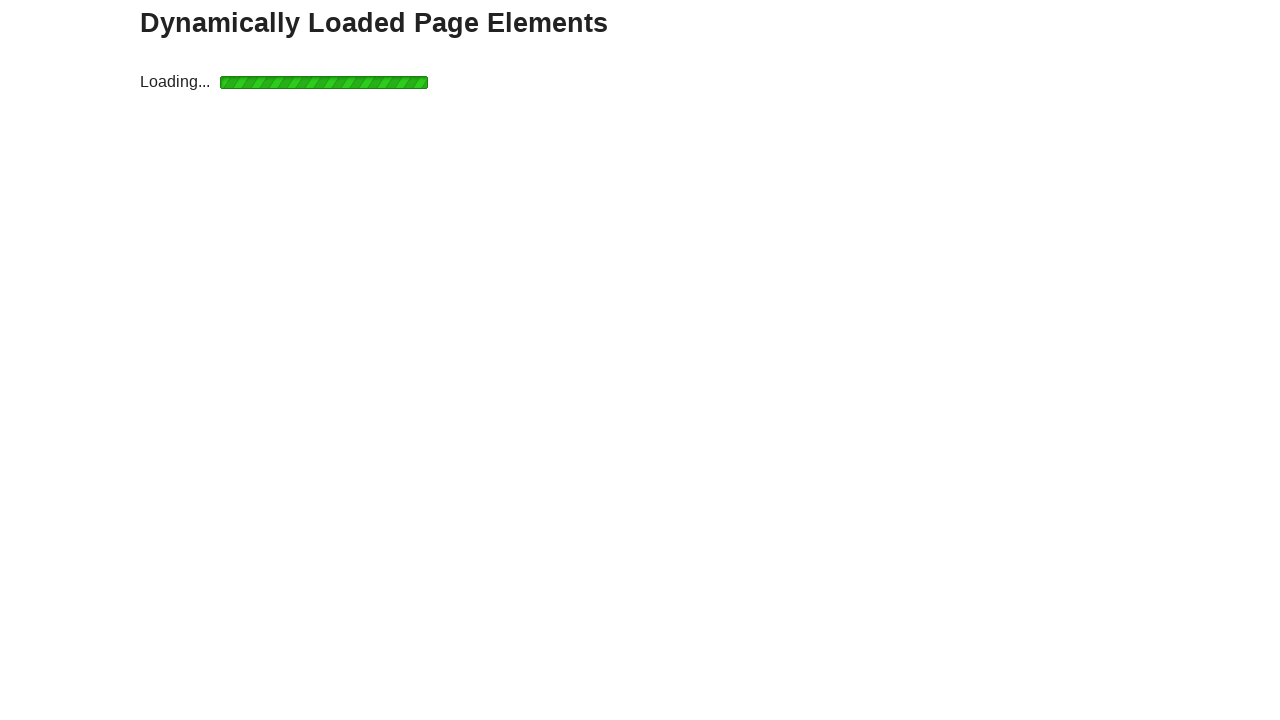

Loading indicator disappeared after waiting
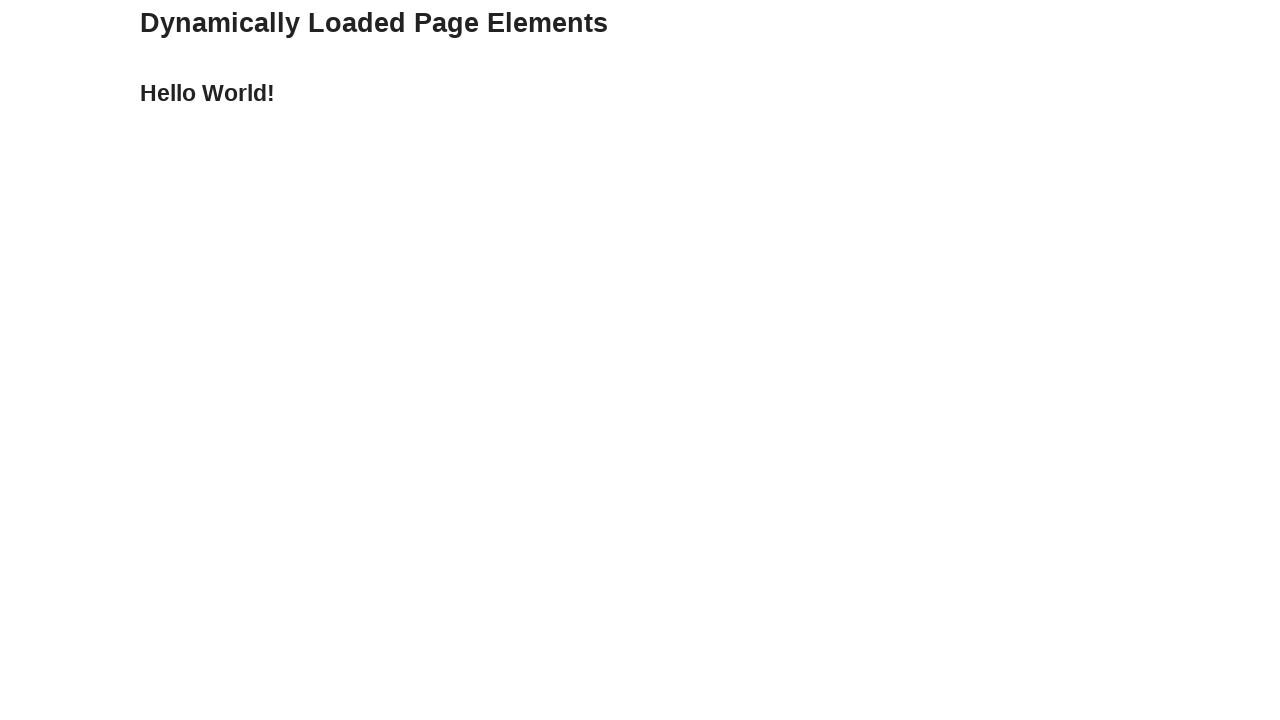

Hello World! text appeared and was verified
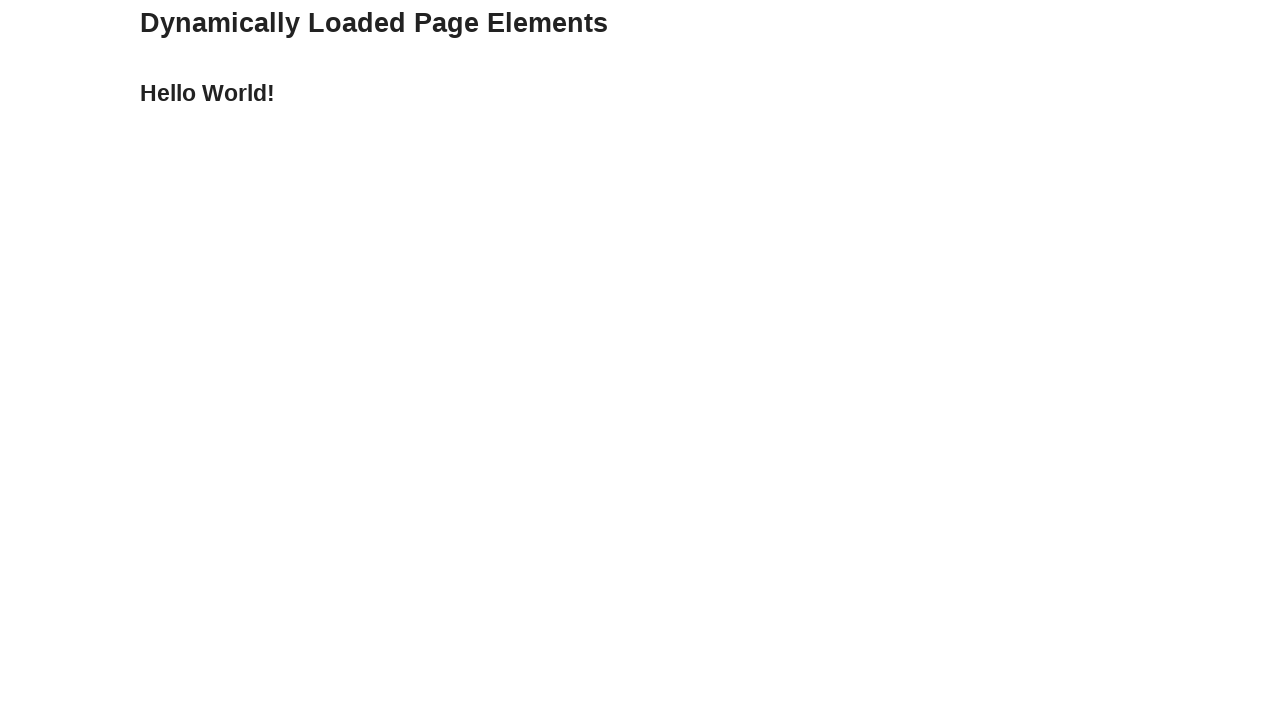

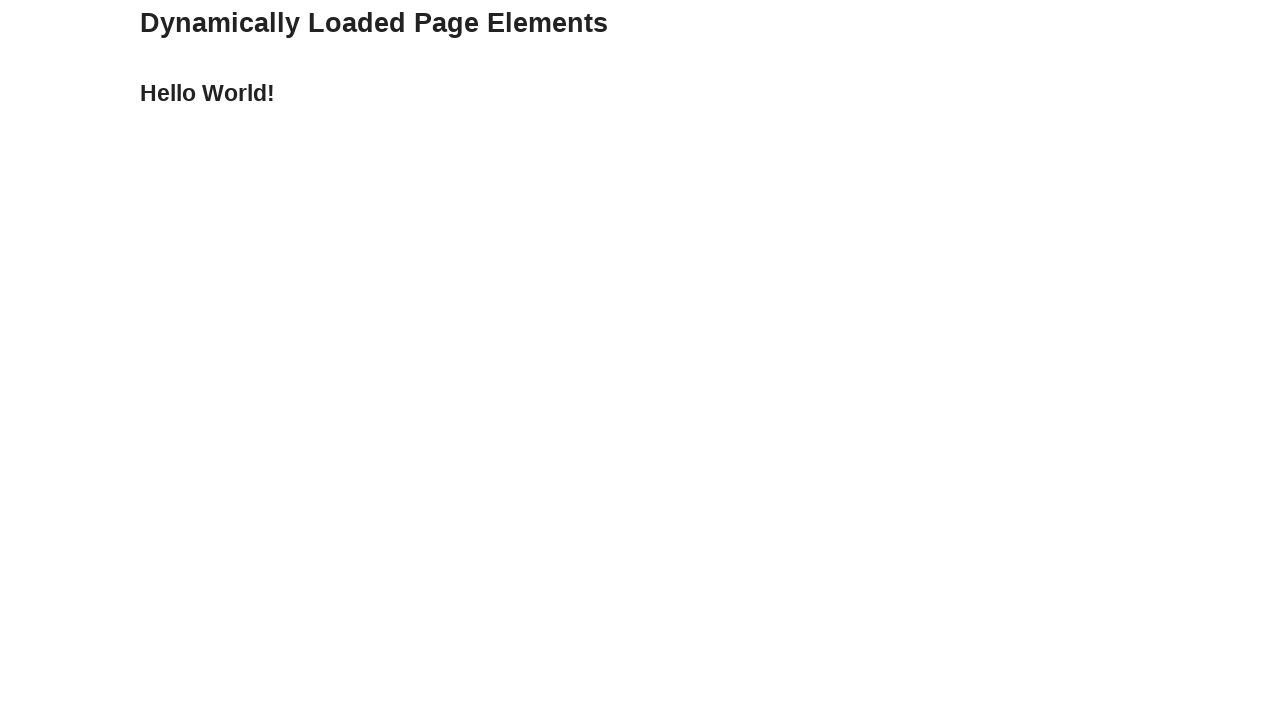